Tests form interaction on W3Schools HTML forms tutorial page by clicking a radio button and two checkboxes to demonstrate form element selection.

Starting URL: https://www.w3schools.com/html/html_forms.asp

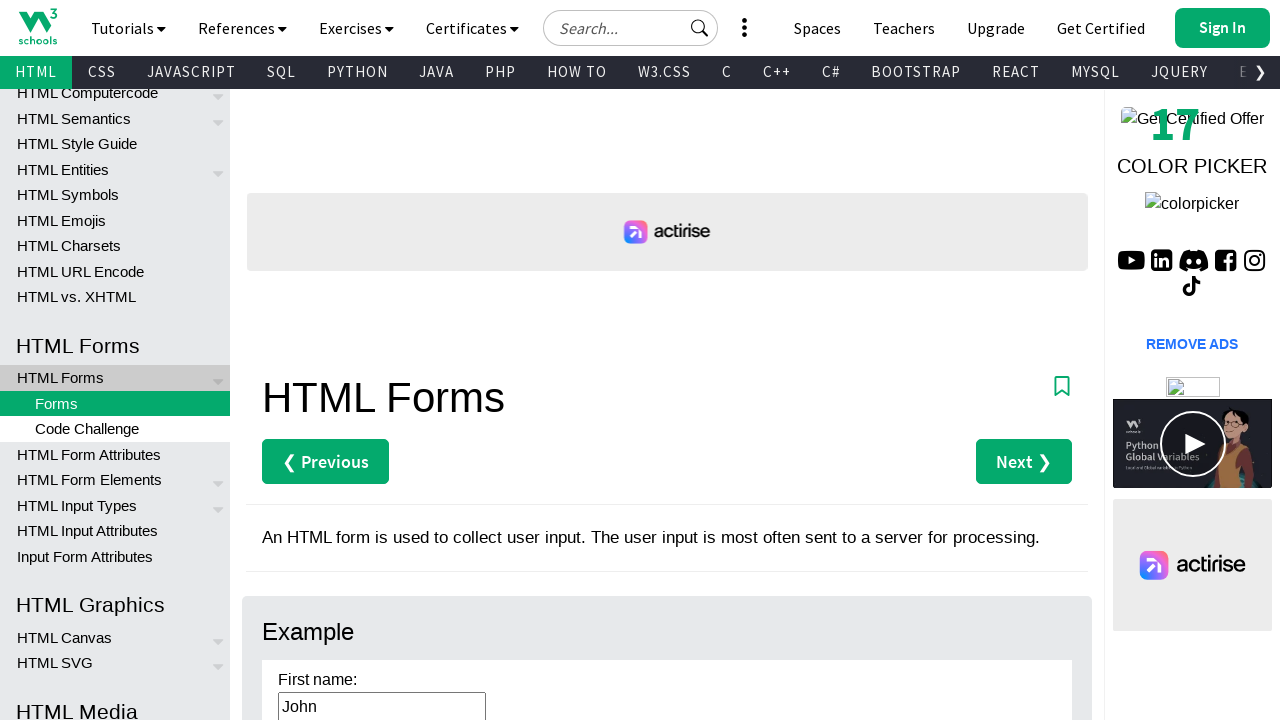

Clicked the HTML radio button at (268, 360) on #html
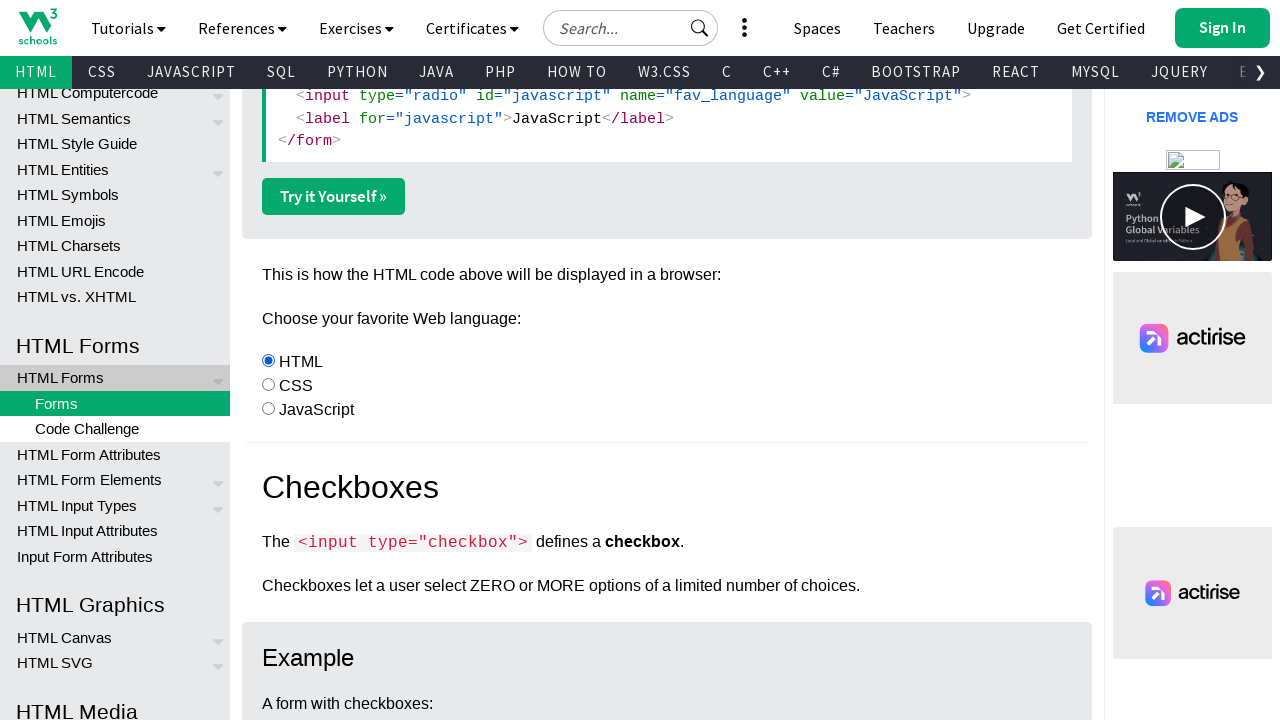

Clicked the first checkbox to select 'I have a bike' at (268, 360) on #vehicle1
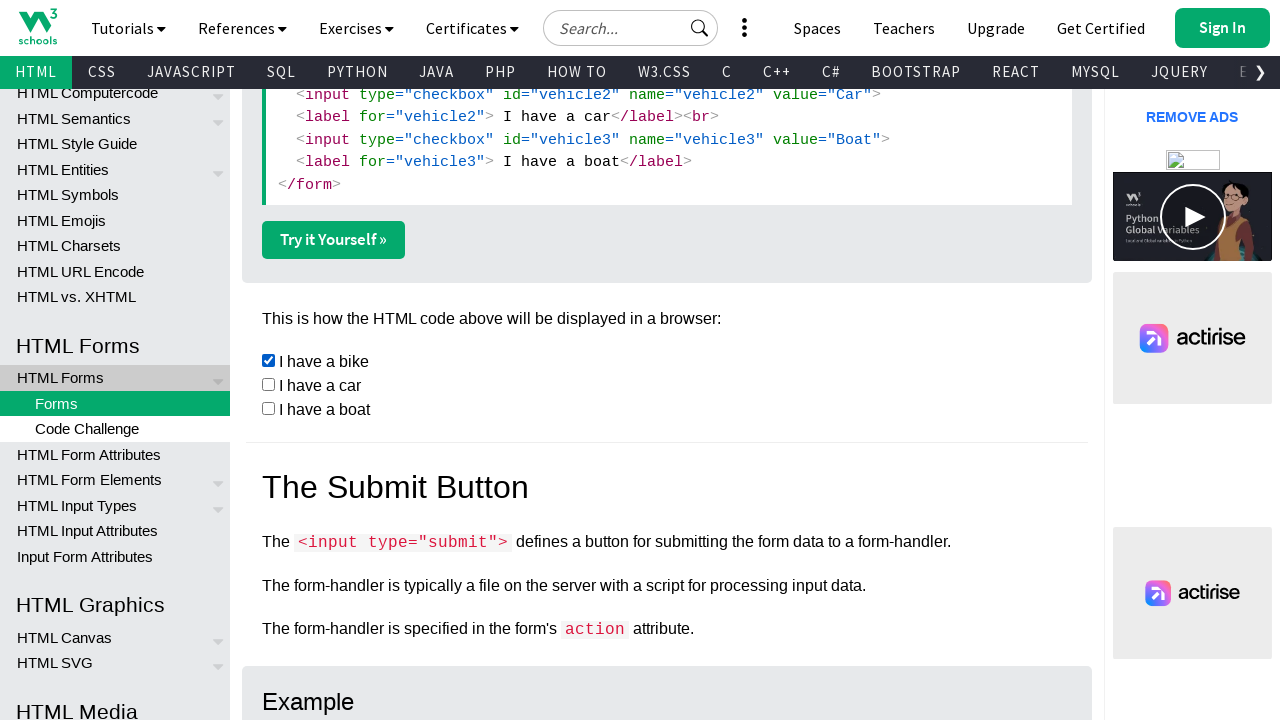

Clicked the second checkbox to select 'I have a car' at (268, 384) on #vehicle2
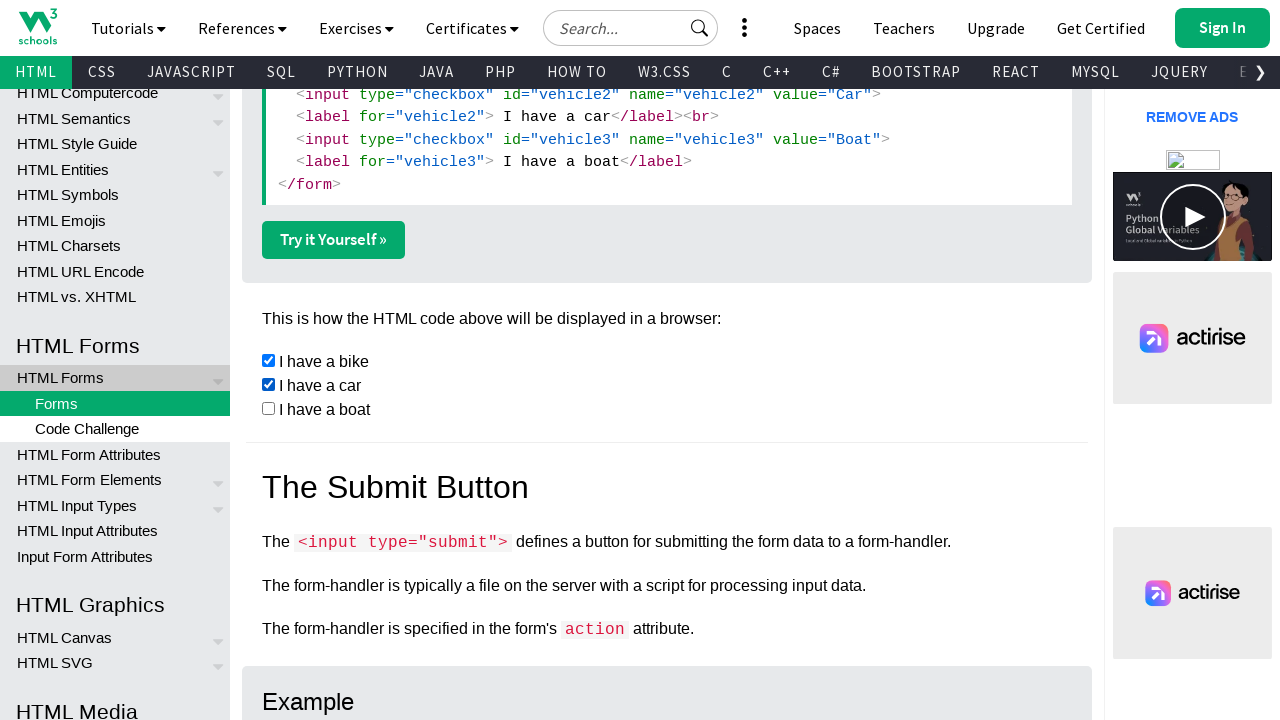

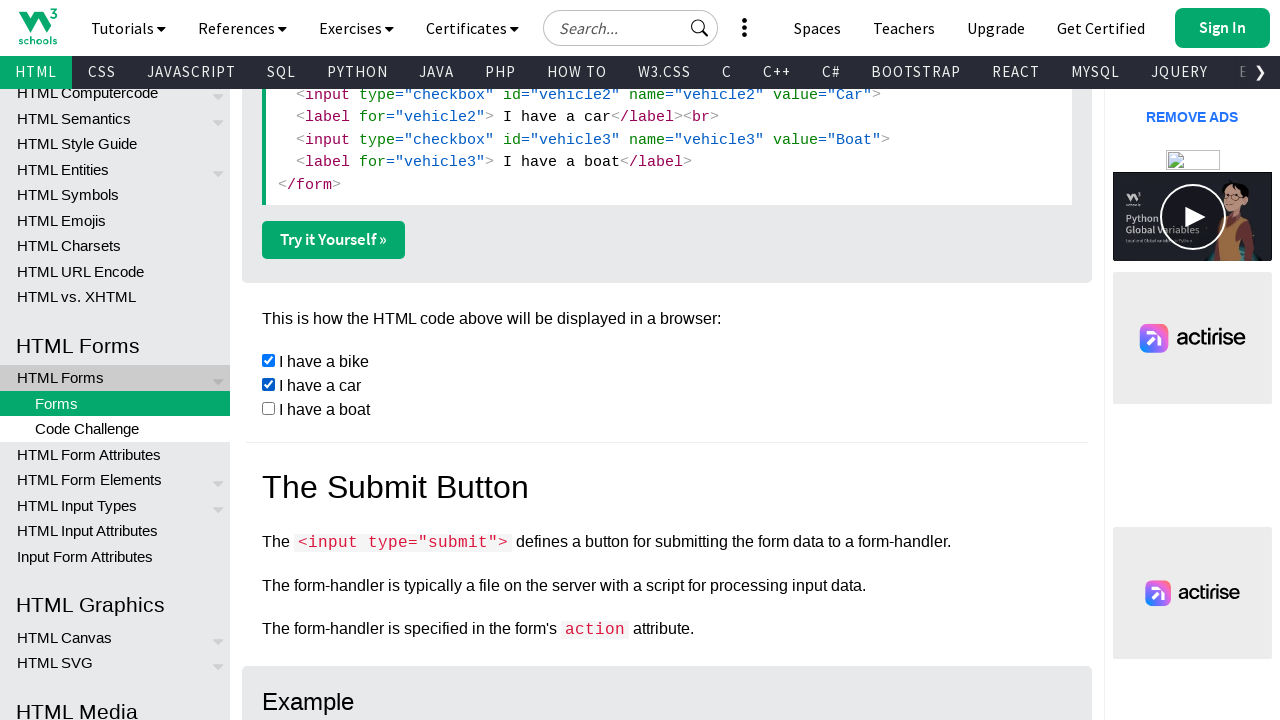